Simple navigation test that visits the WiseQuarter website and verifies the page loads successfully.

Starting URL: https://www.wisequarter.com

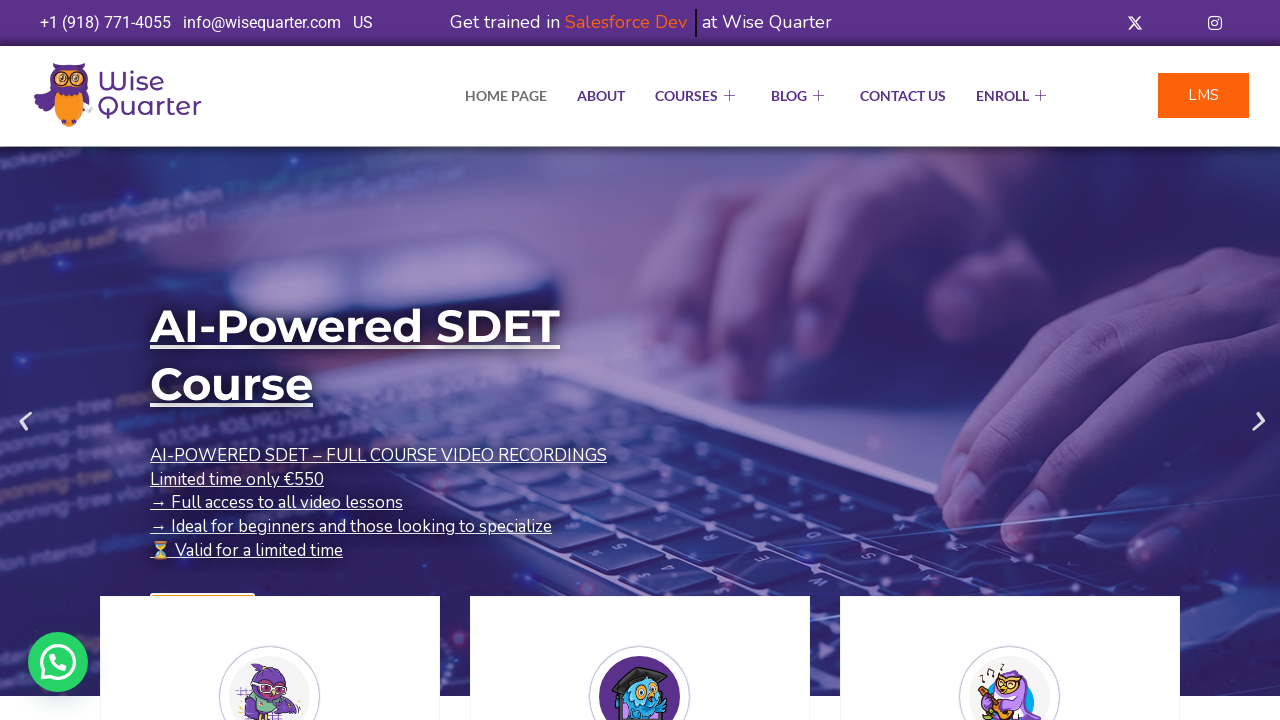

Page DOM content loaded
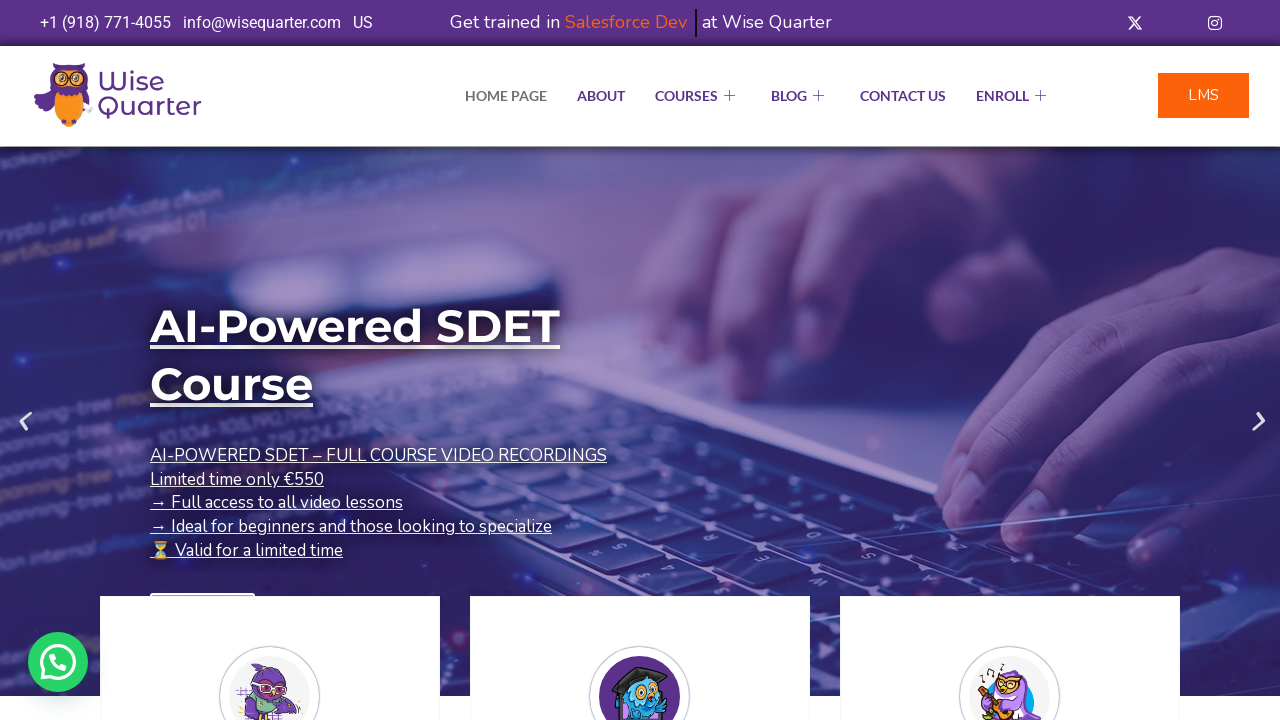

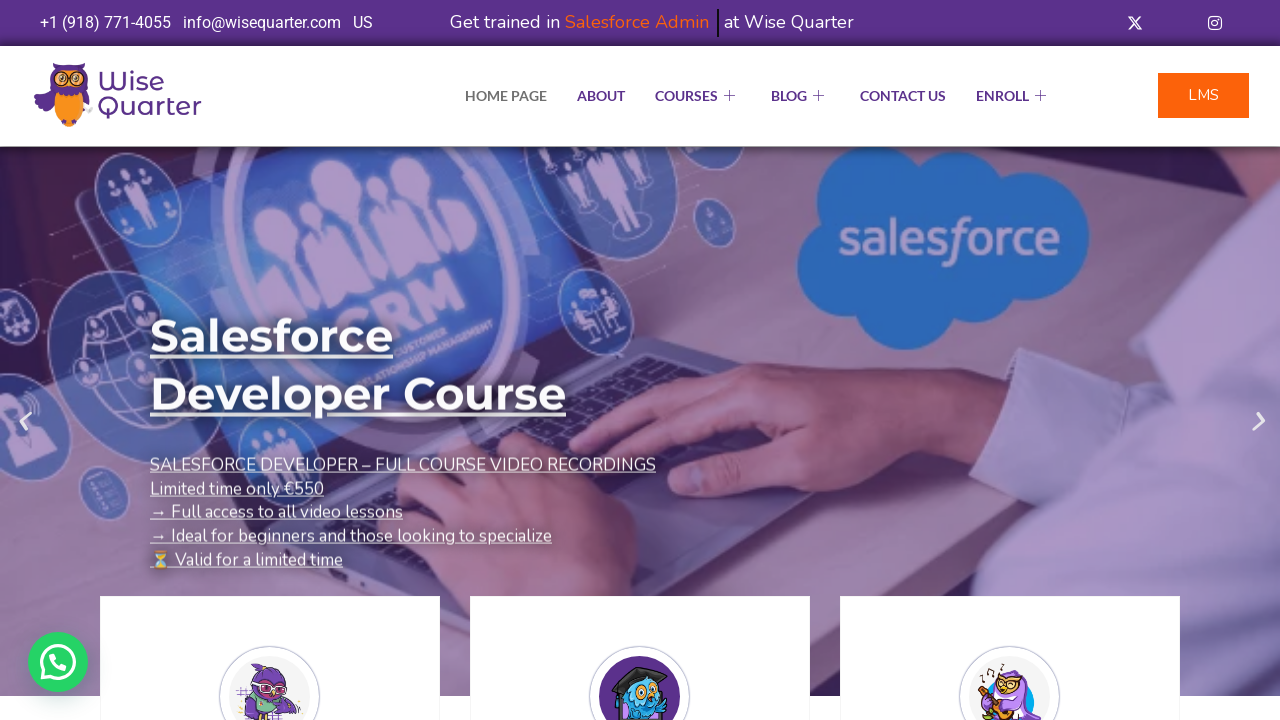